Tests a practice form by filling the first name field, selecting a hobbies checkbox, and submitting the form

Starting URL: https://demoqa.com/automation-practice-form

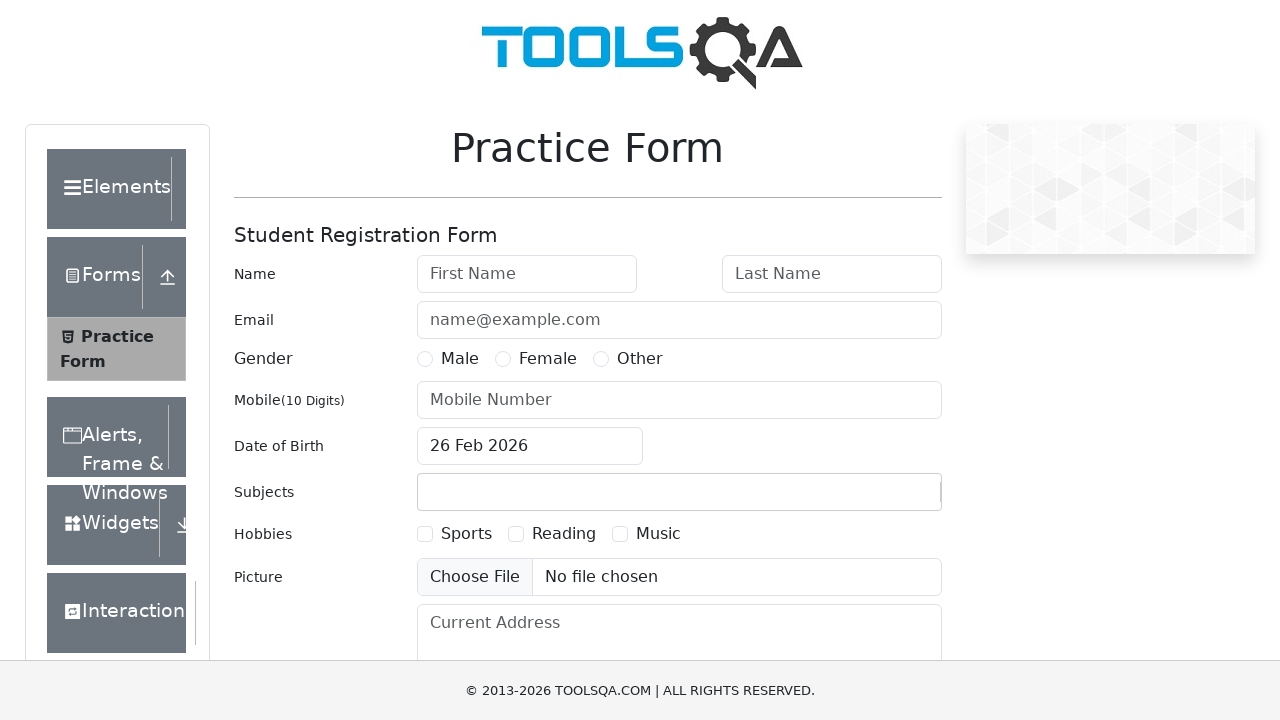

Filled first name field with 'John' on #firstName
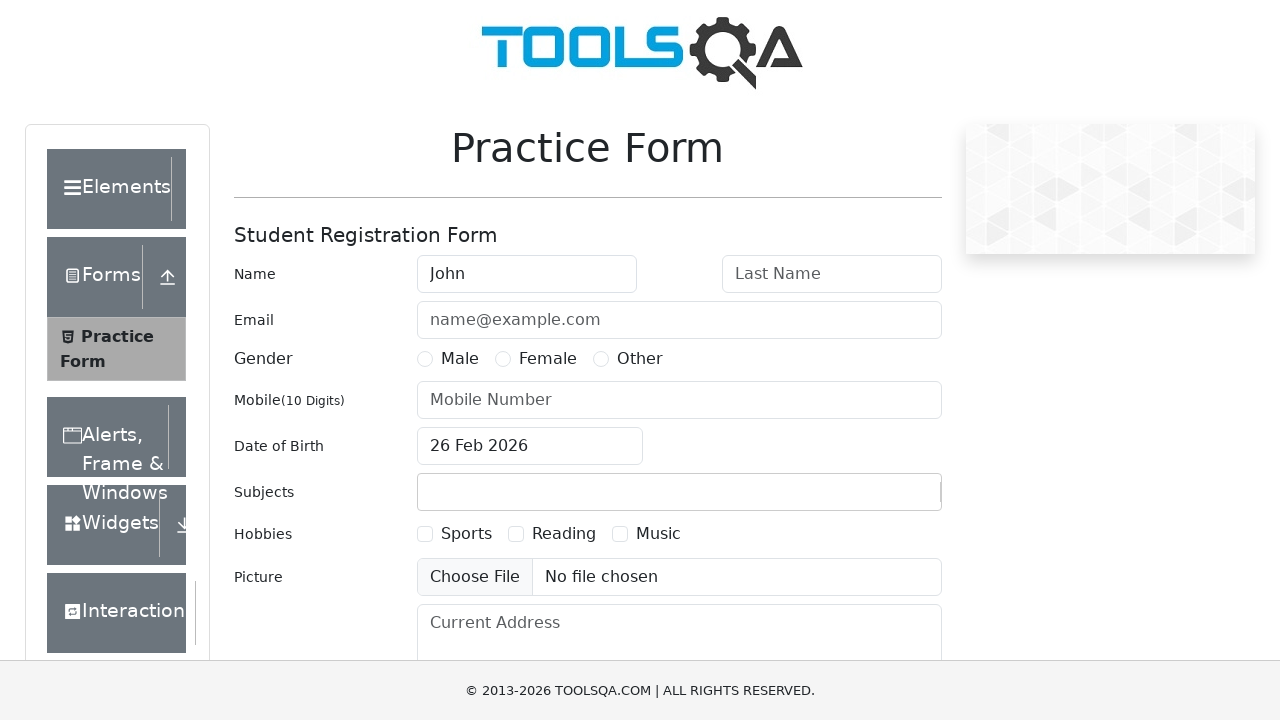

Located hobbies checkbox element
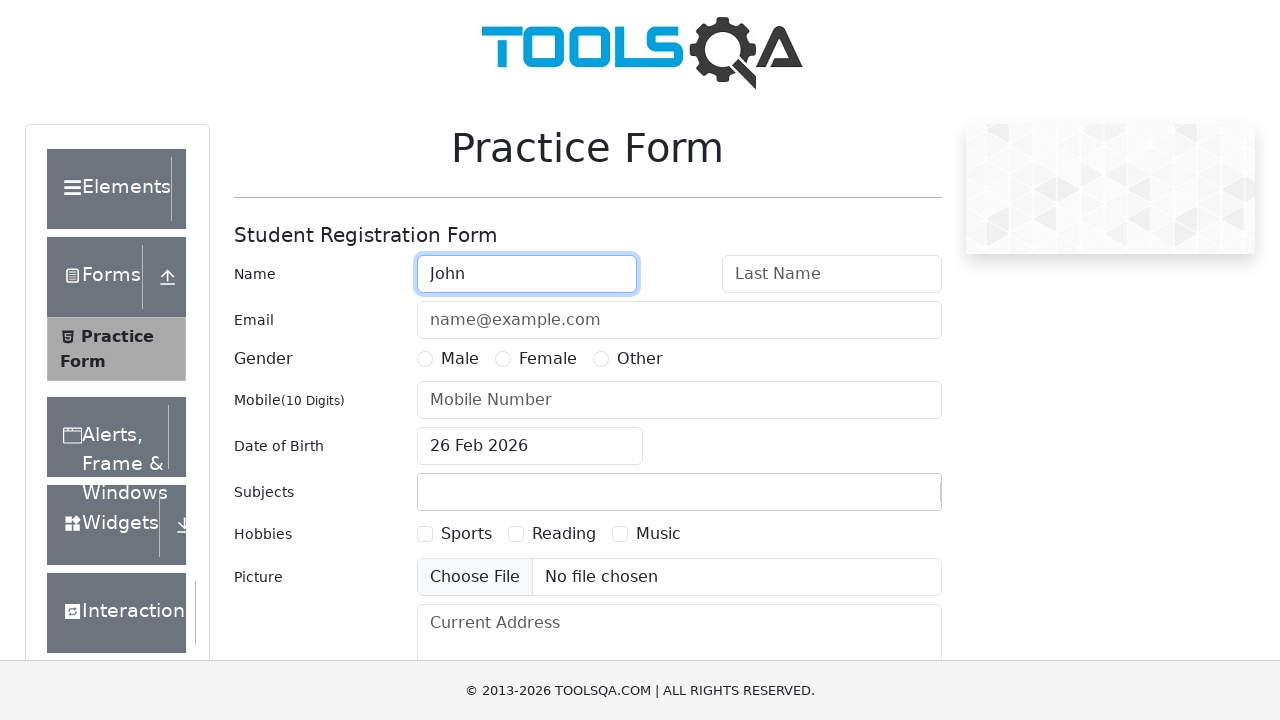

Scrolled hobbies checkbox into view
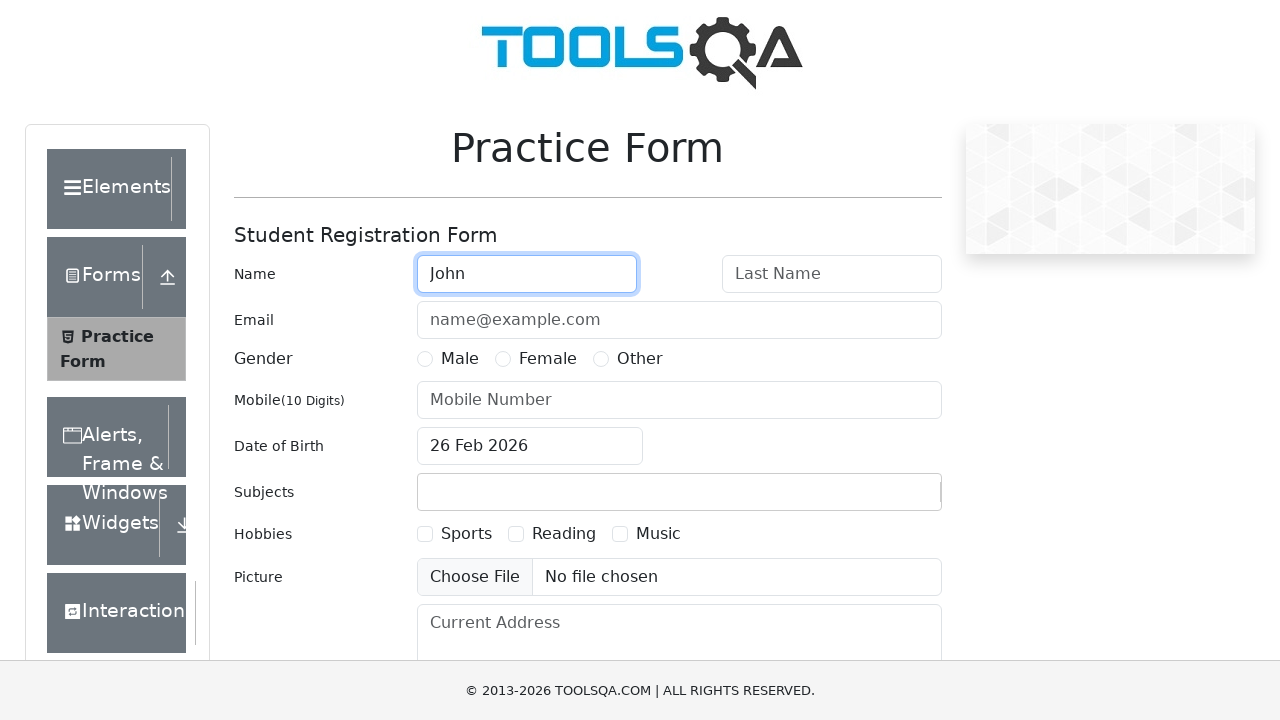

Clicked hobbies checkbox using JavaScript evaluation
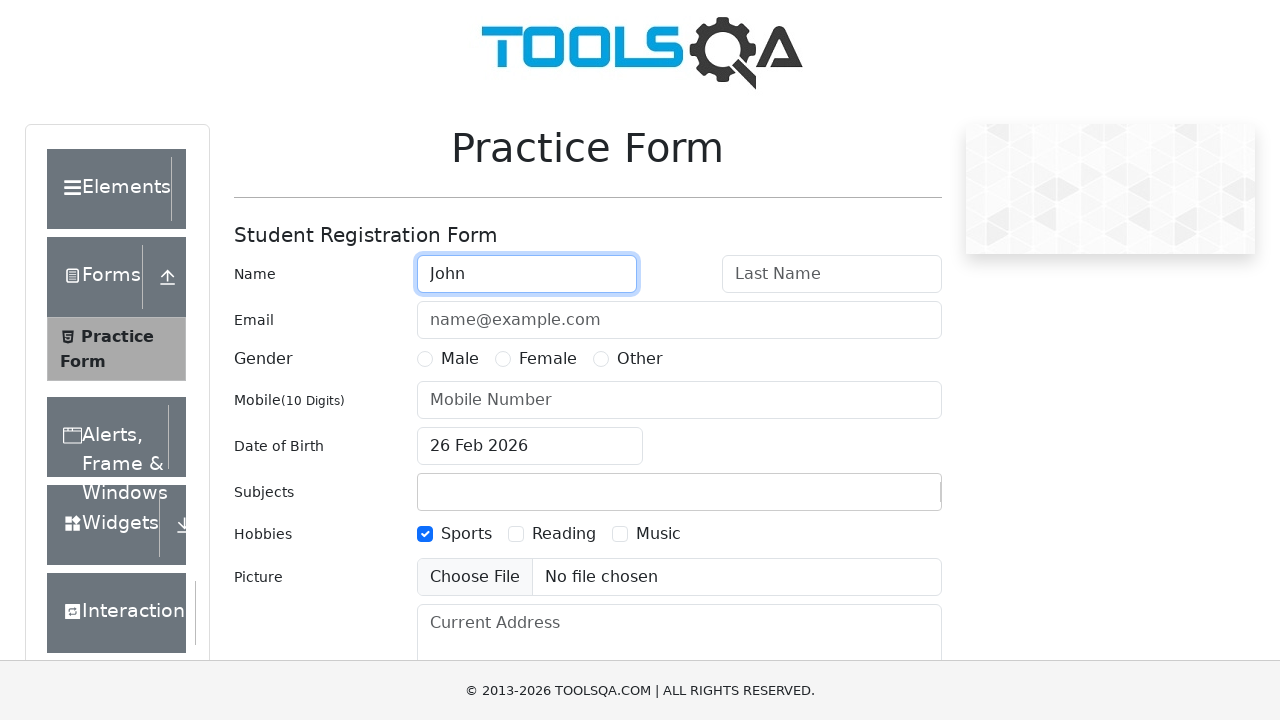

Clicked submit button to submit the practice form at (885, 499) on #submit
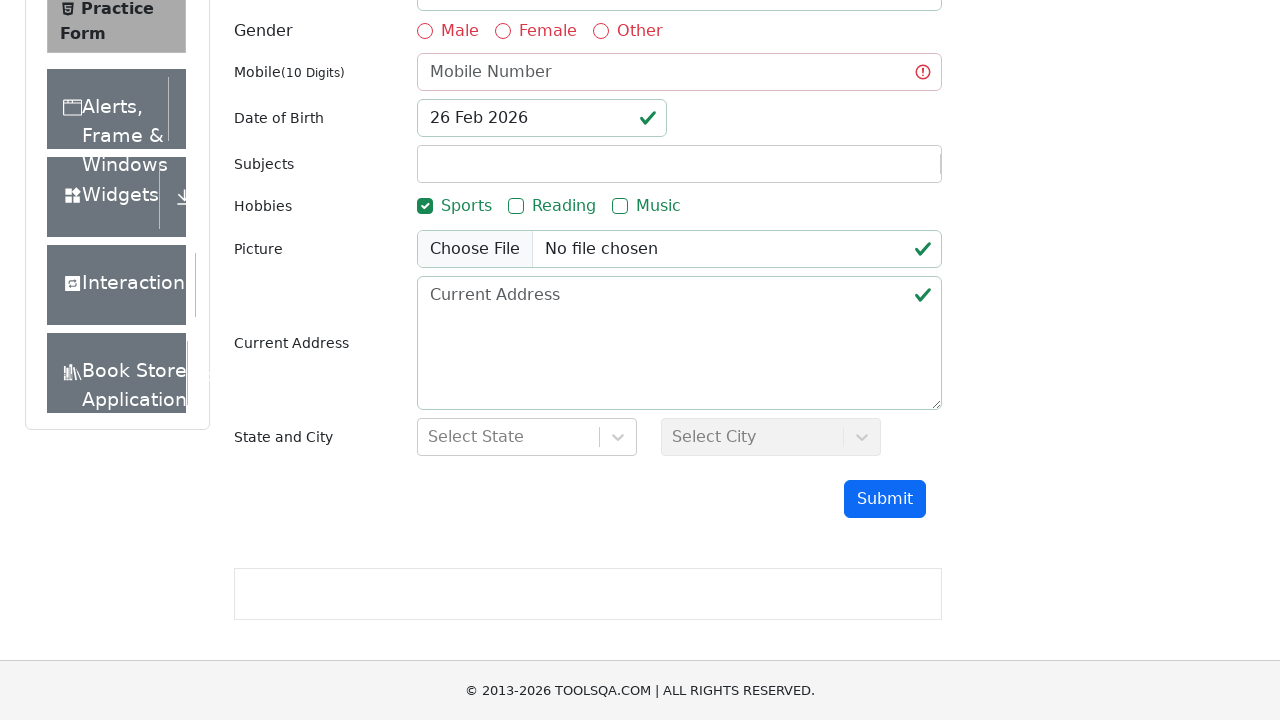

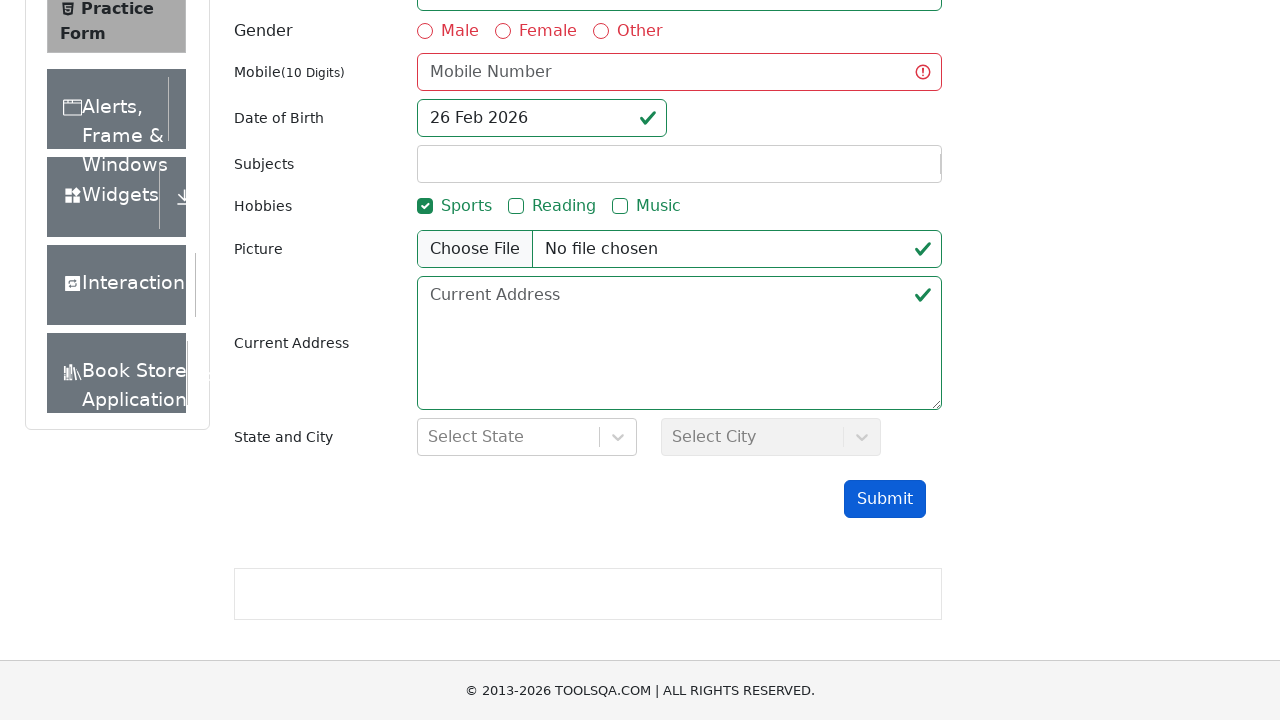